Navigates to a forms demo page, clicks on the Practice Form link, and scrolls down the page

Starting URL: https://demoqa.com/forms

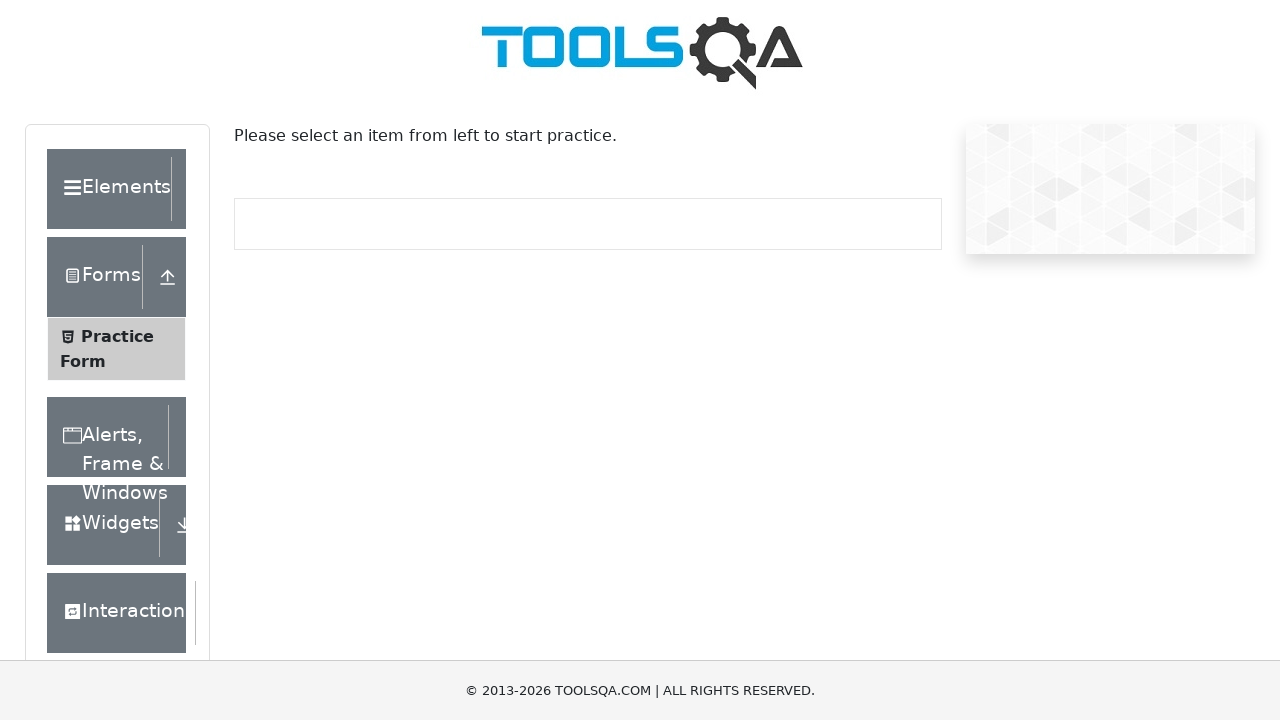

Navigated to forms demo page at https://demoqa.com/forms
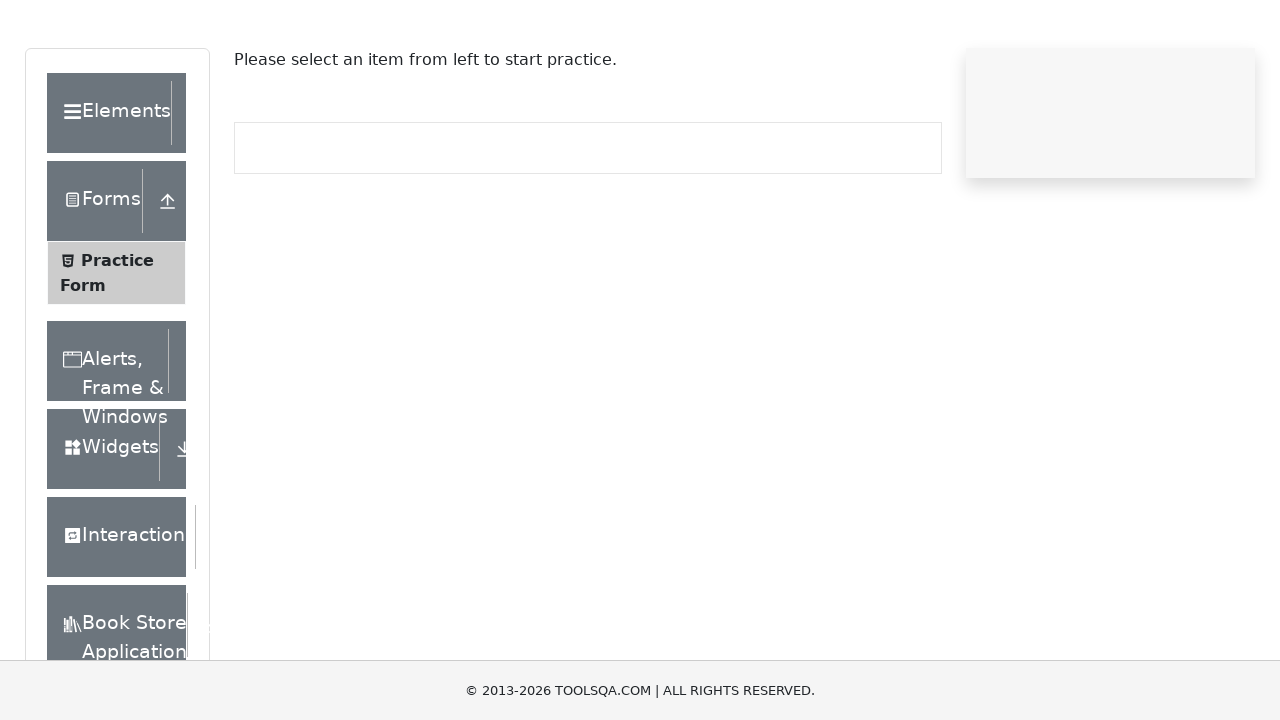

Clicked on Practice Form link at (117, 336) on text='Practice Form'
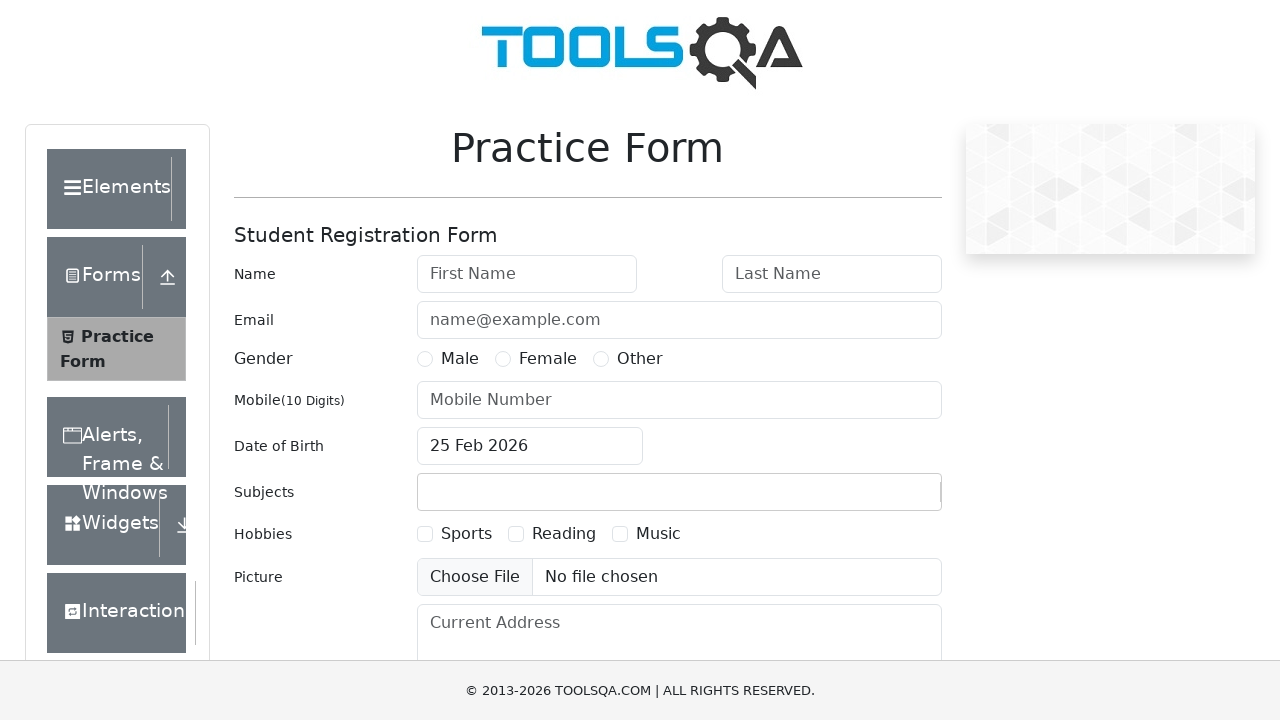

Scrolled down the page using PageDown key
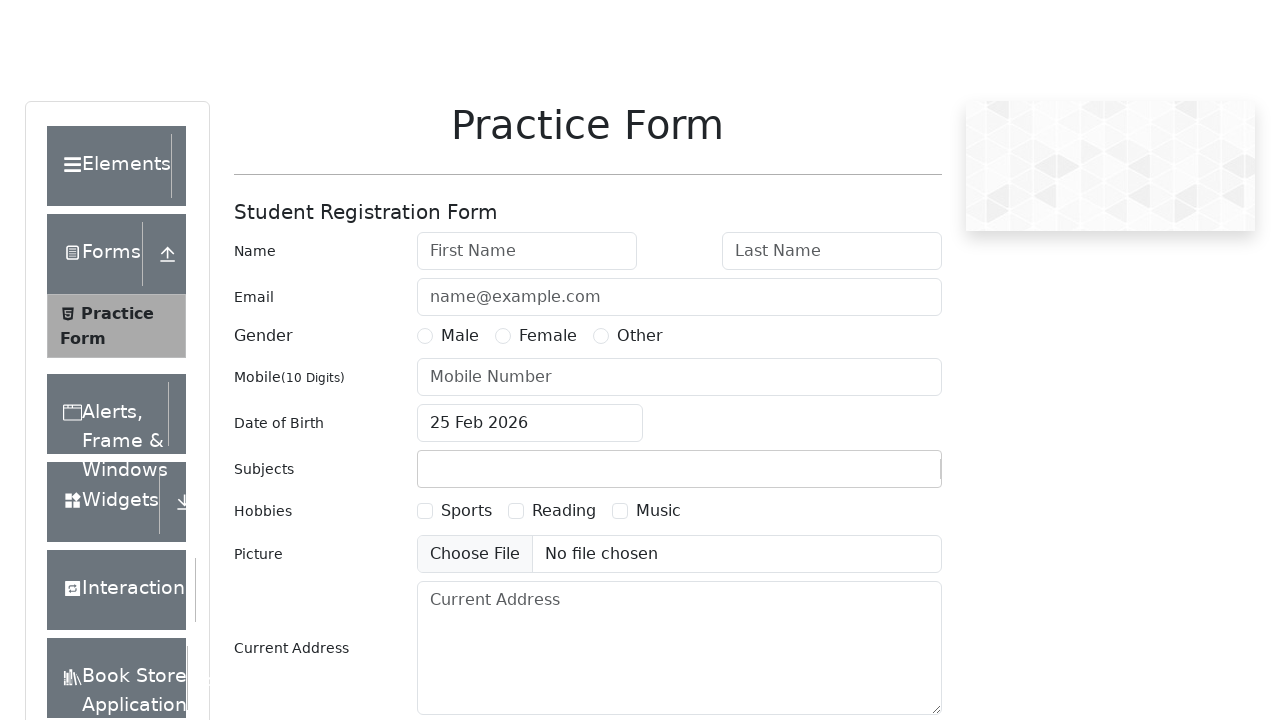

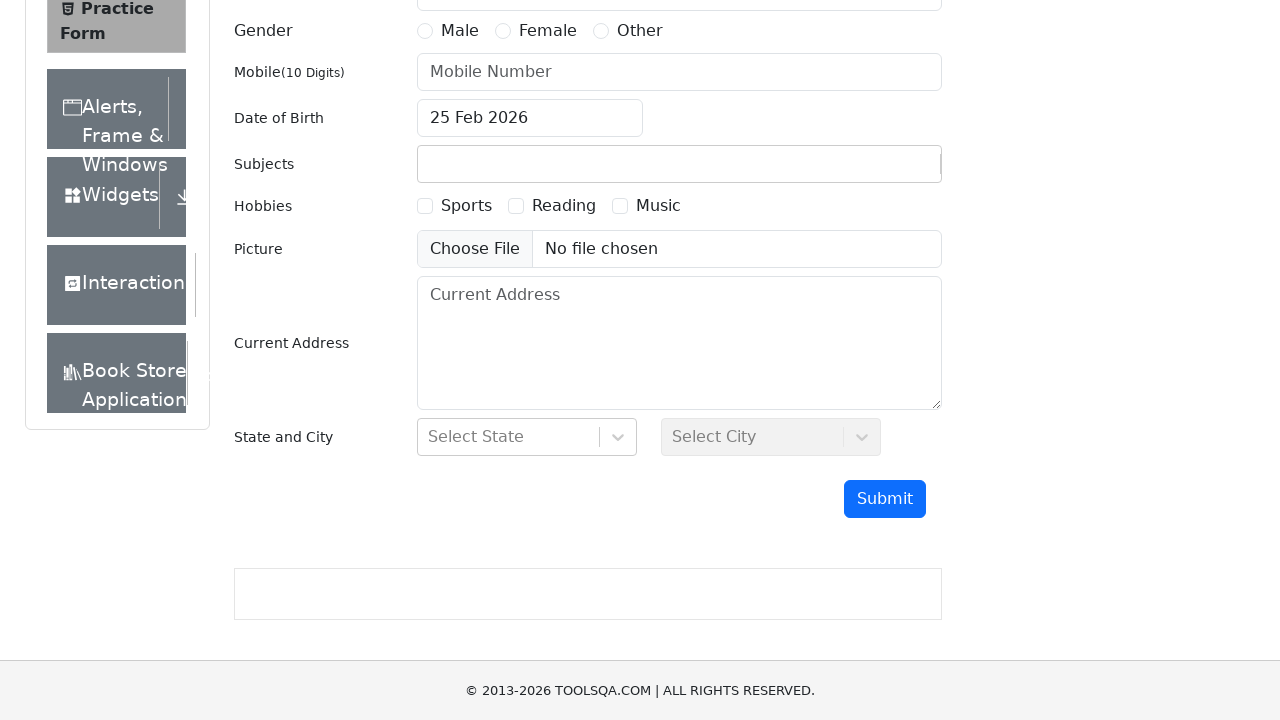